Tests dropdown selection functionality by clicking a dropdown link and selecting options using different methods (by value, by index, and by visible text)

Starting URL: http://the-internet.herokuapp.com/

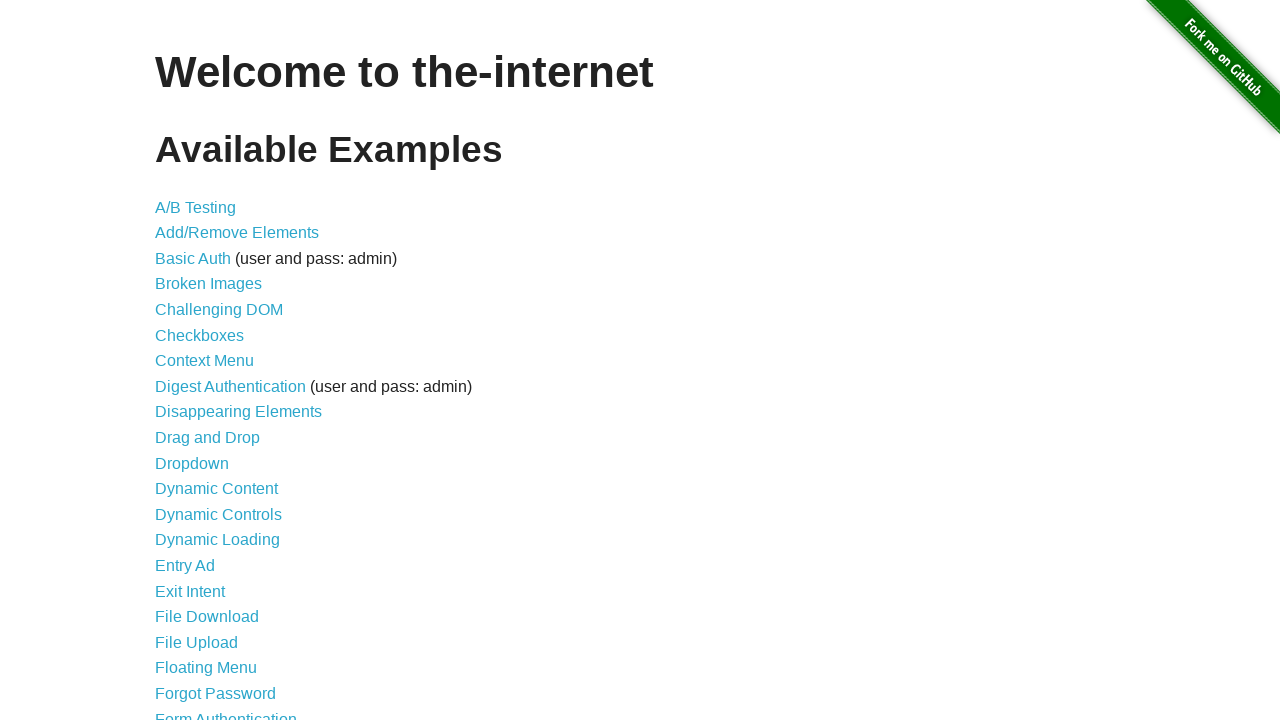

Clicked dropdown link at (192, 463) on a:has-text('Dropdown')
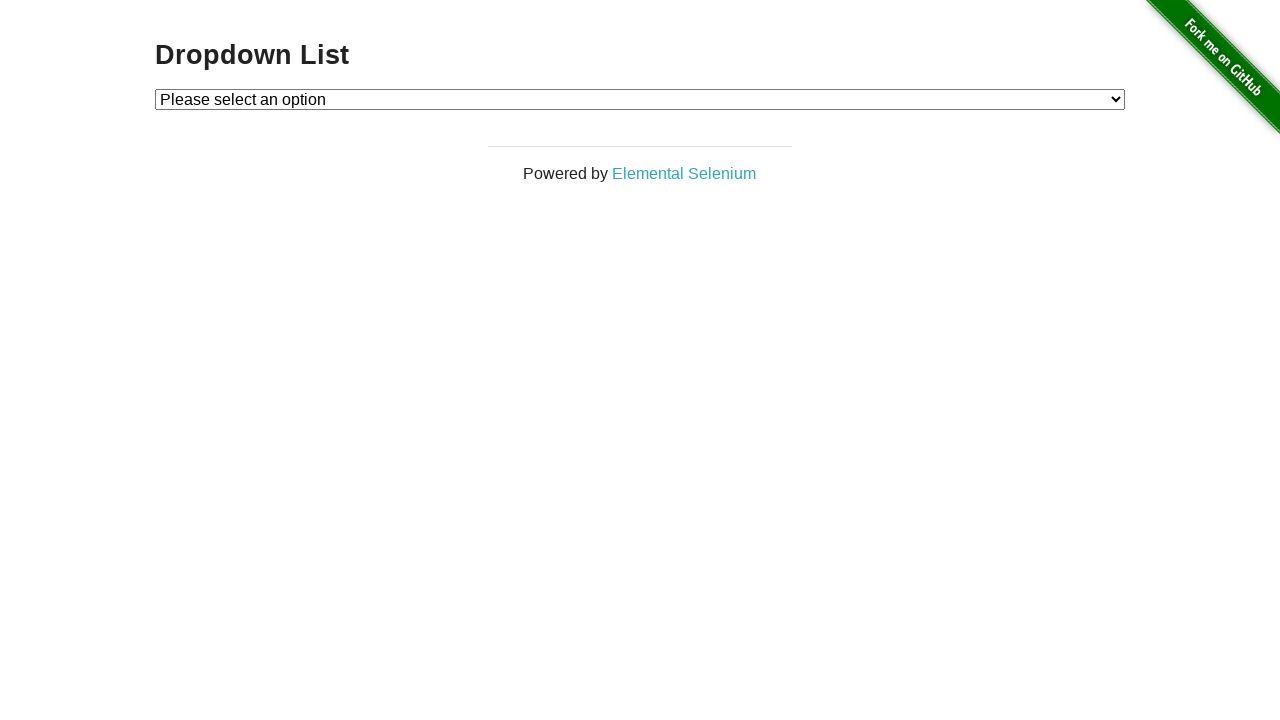

Dropdown element became visible
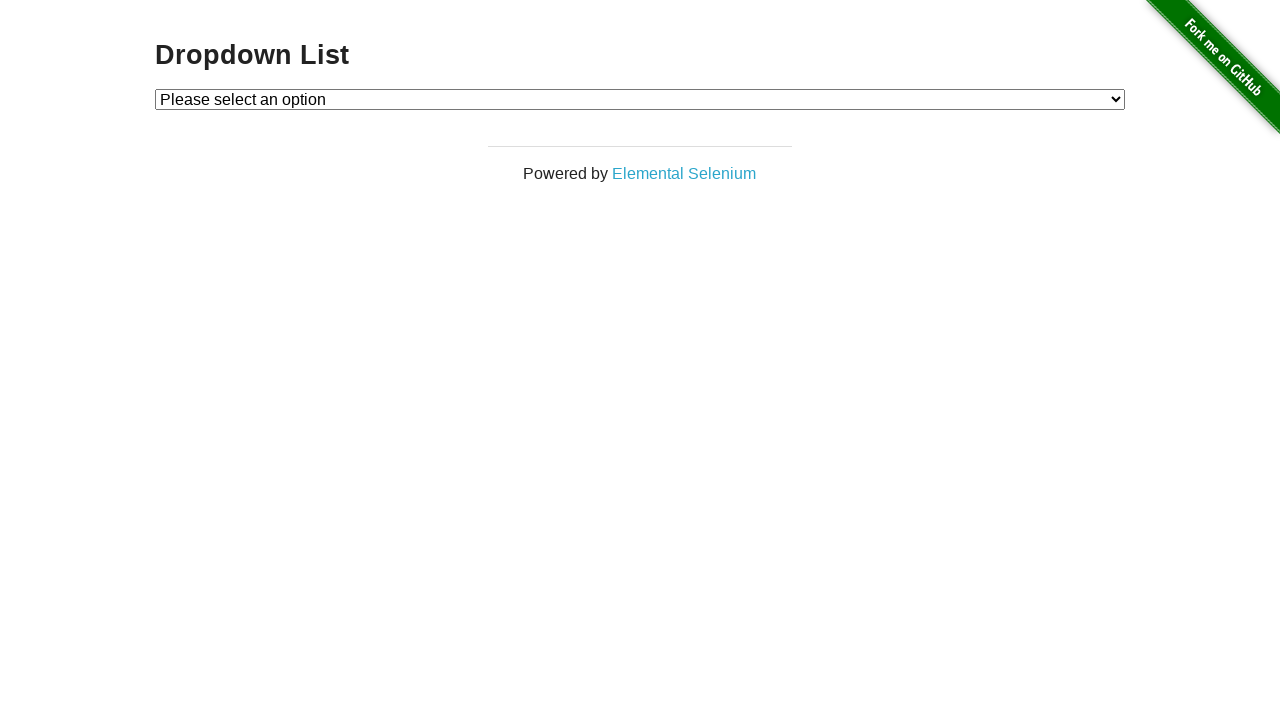

Selected dropdown option by value '1' on #dropdown
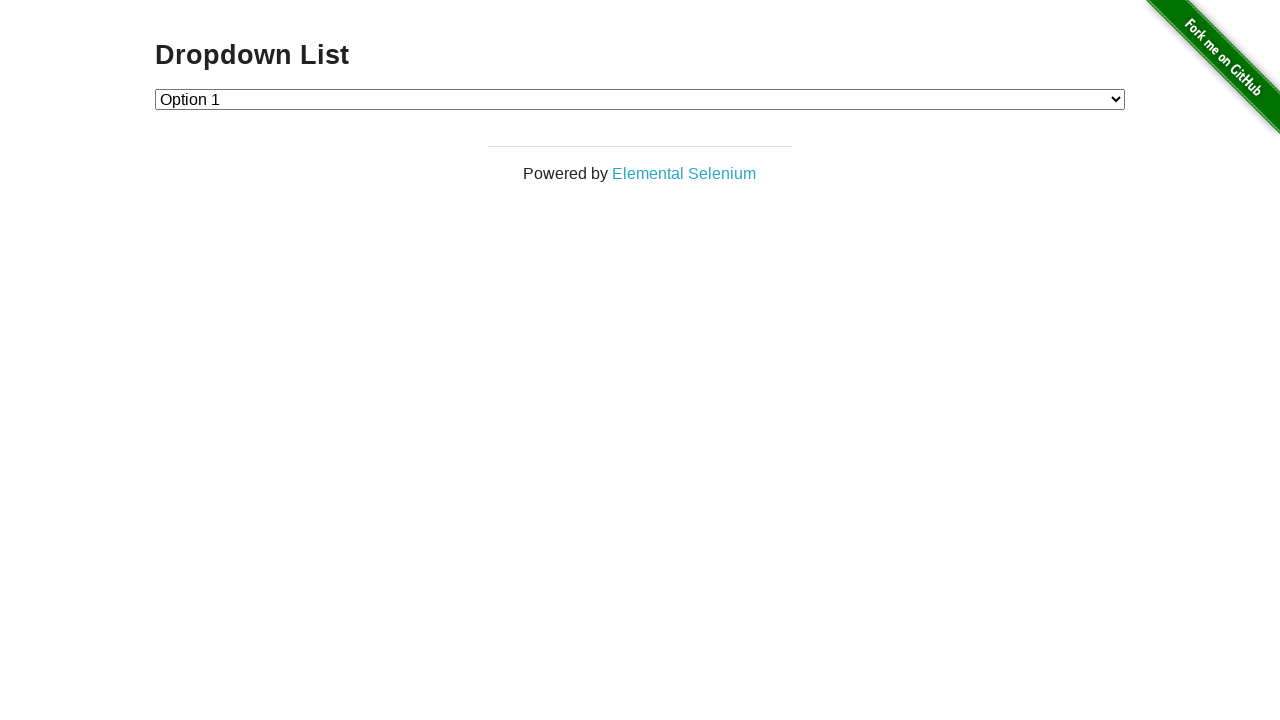

Selected dropdown option by index 2 on #dropdown
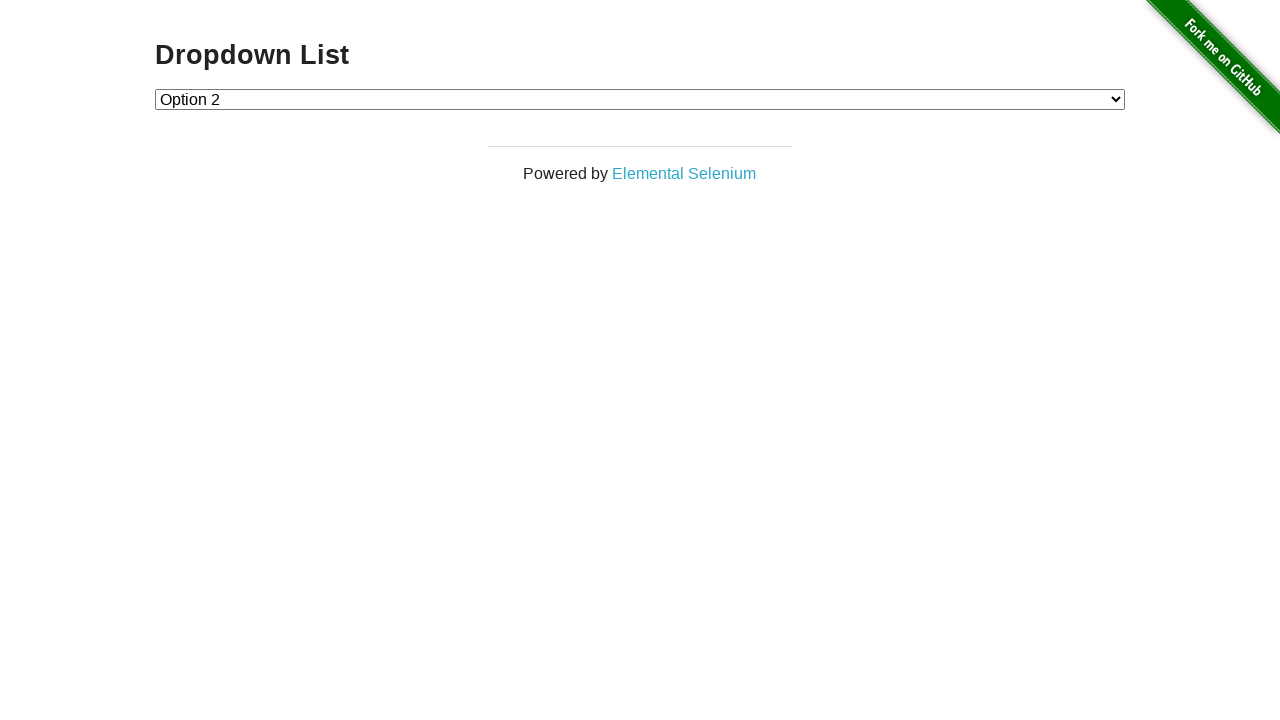

Selected dropdown option by visible text 'Option 1' on #dropdown
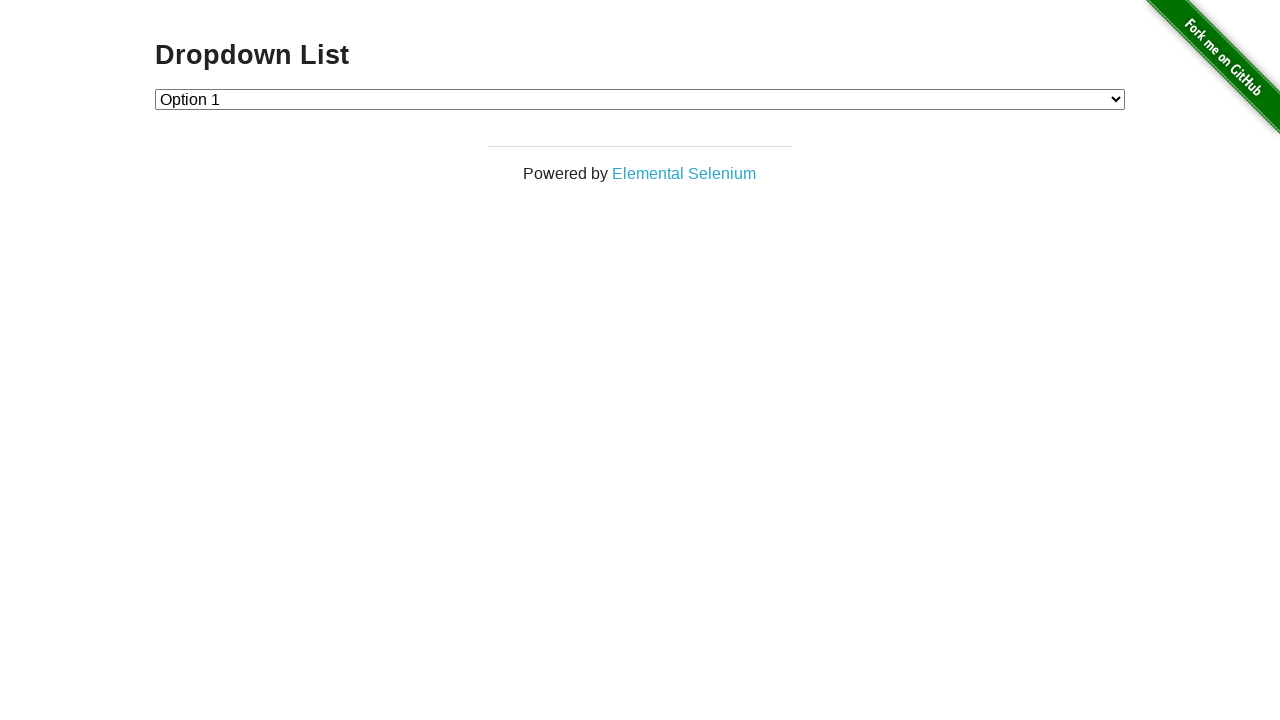

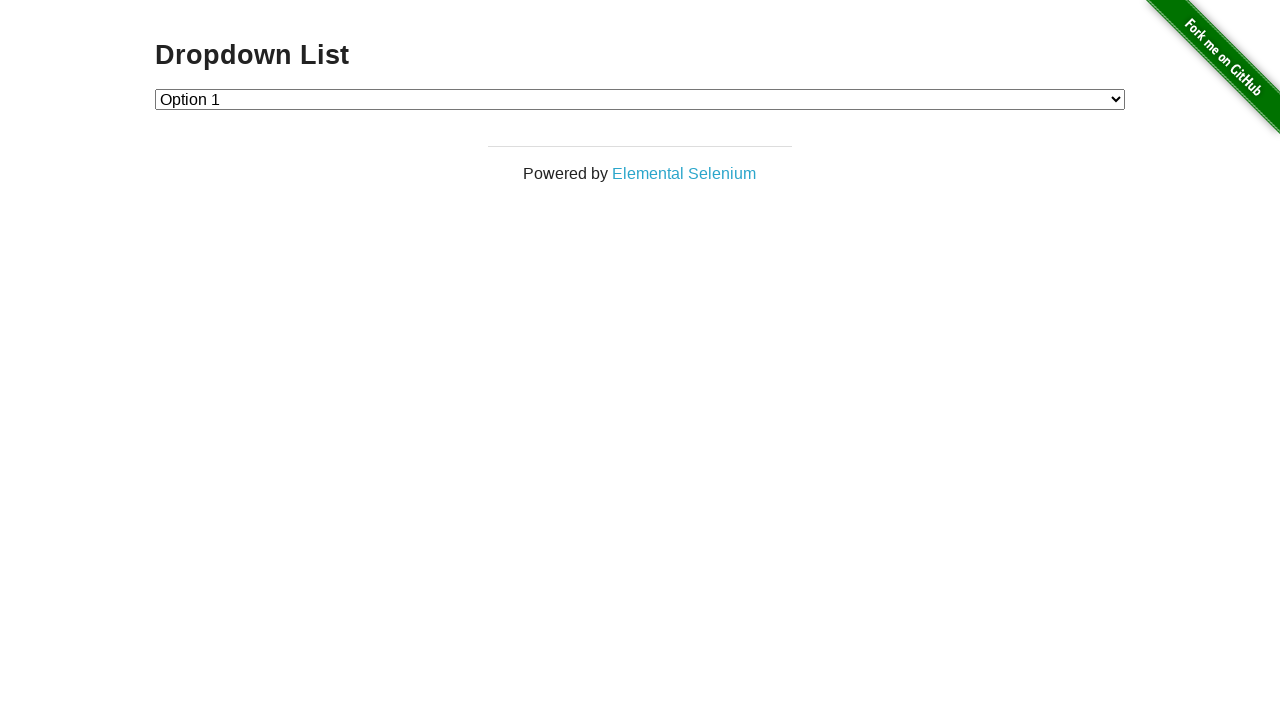